Tests browser navigation controls by navigating between two websites (Hotstar and Netflix), using back/forward/refresh, and manipulating window states (maximize, minimize, fullscreen)

Starting URL: https://www.hotstar.com/

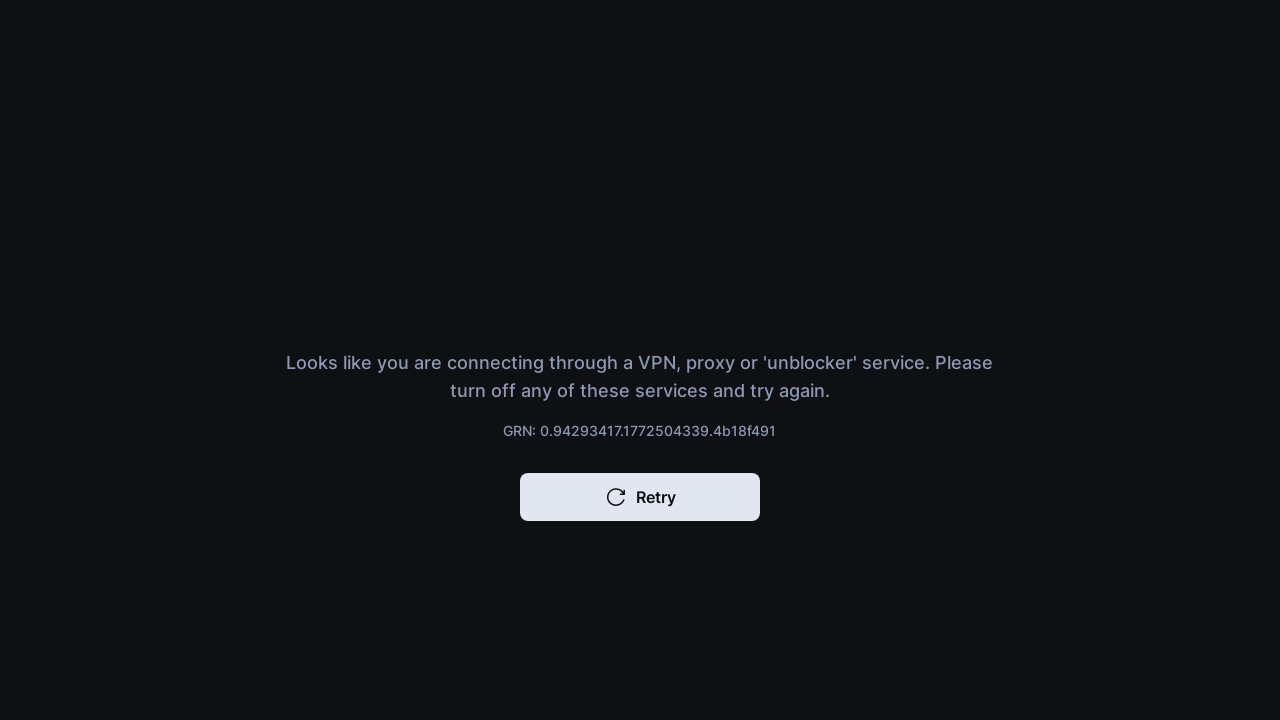

Navigated to Netflix website
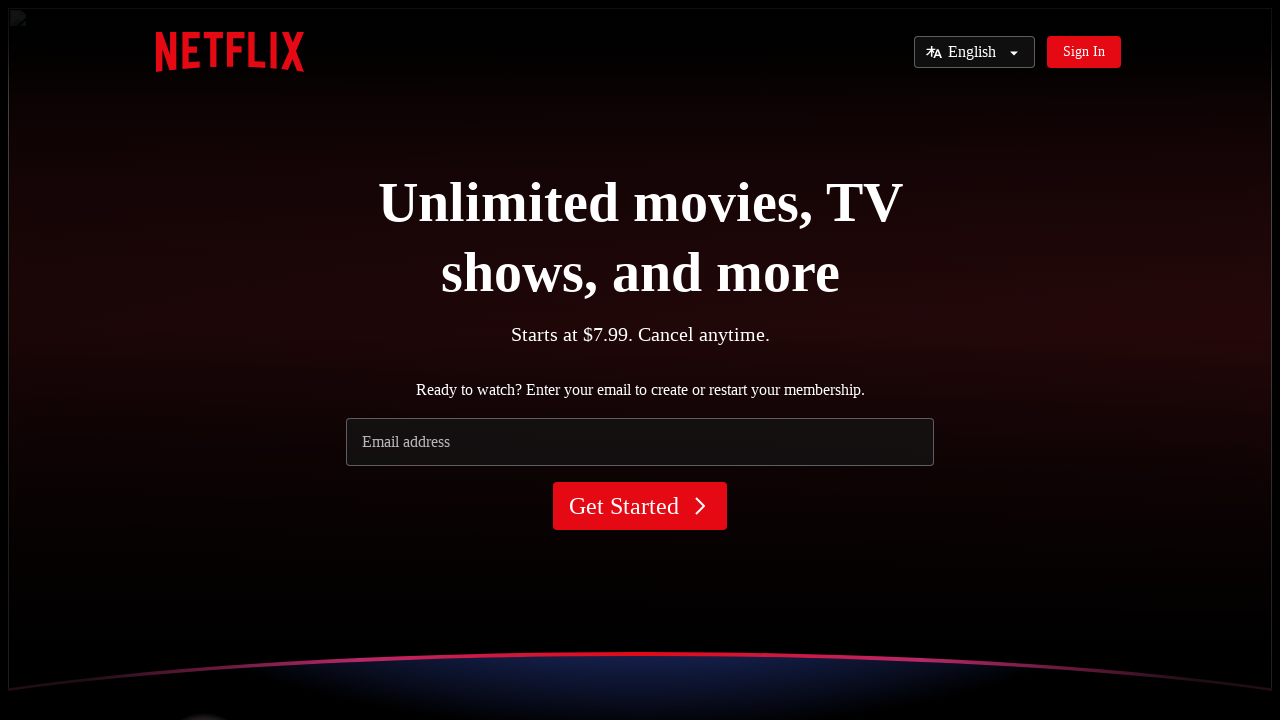

Navigated back to Hotstar using browser back button
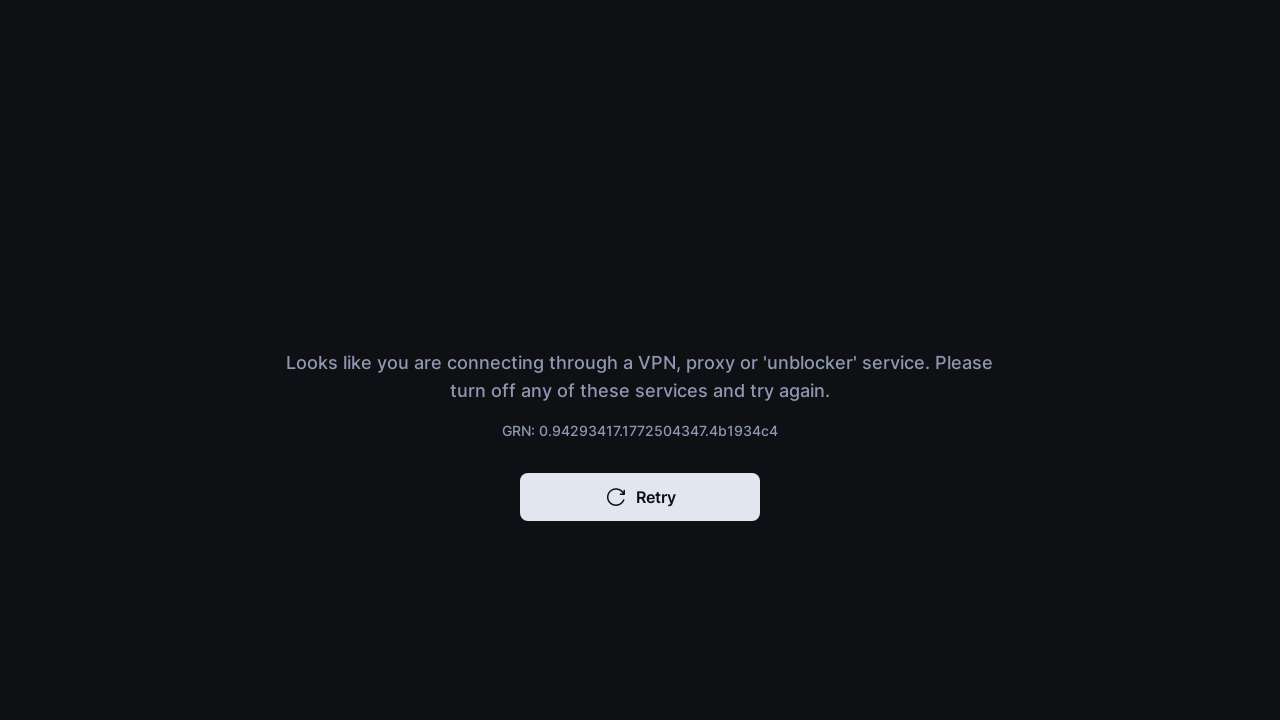

Navigated forward to Netflix using browser forward button
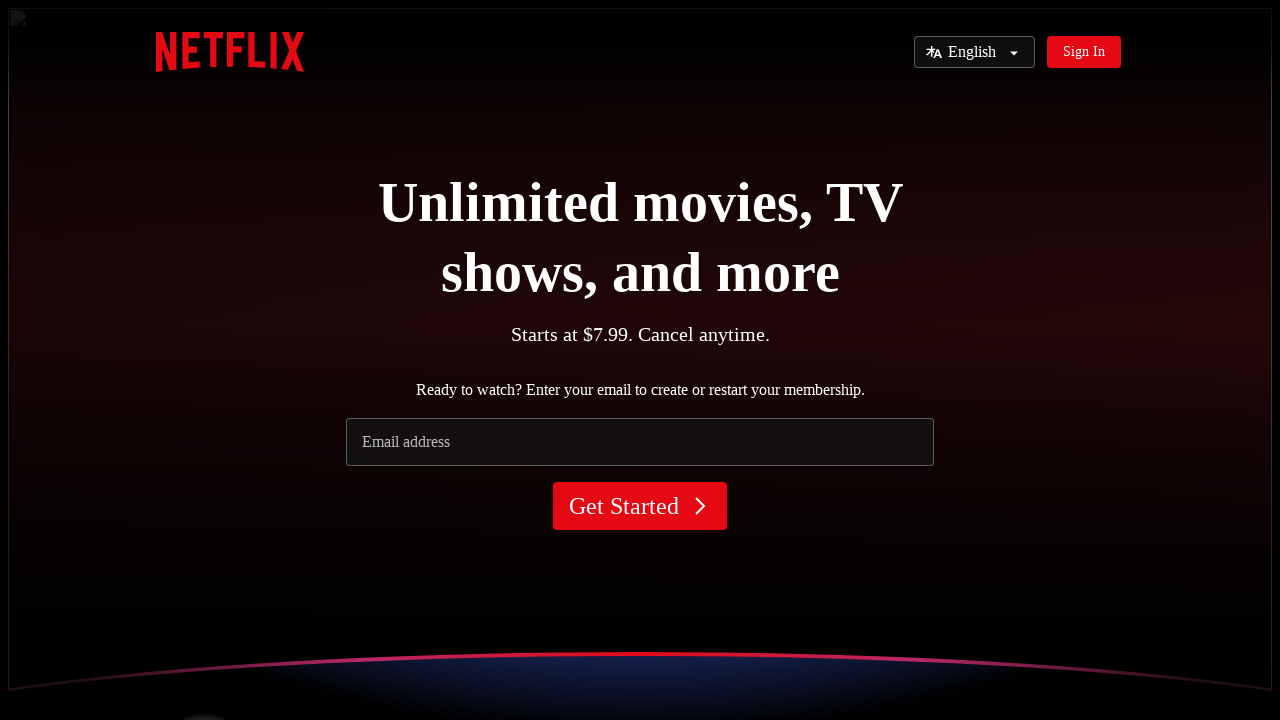

Refreshed the Netflix page
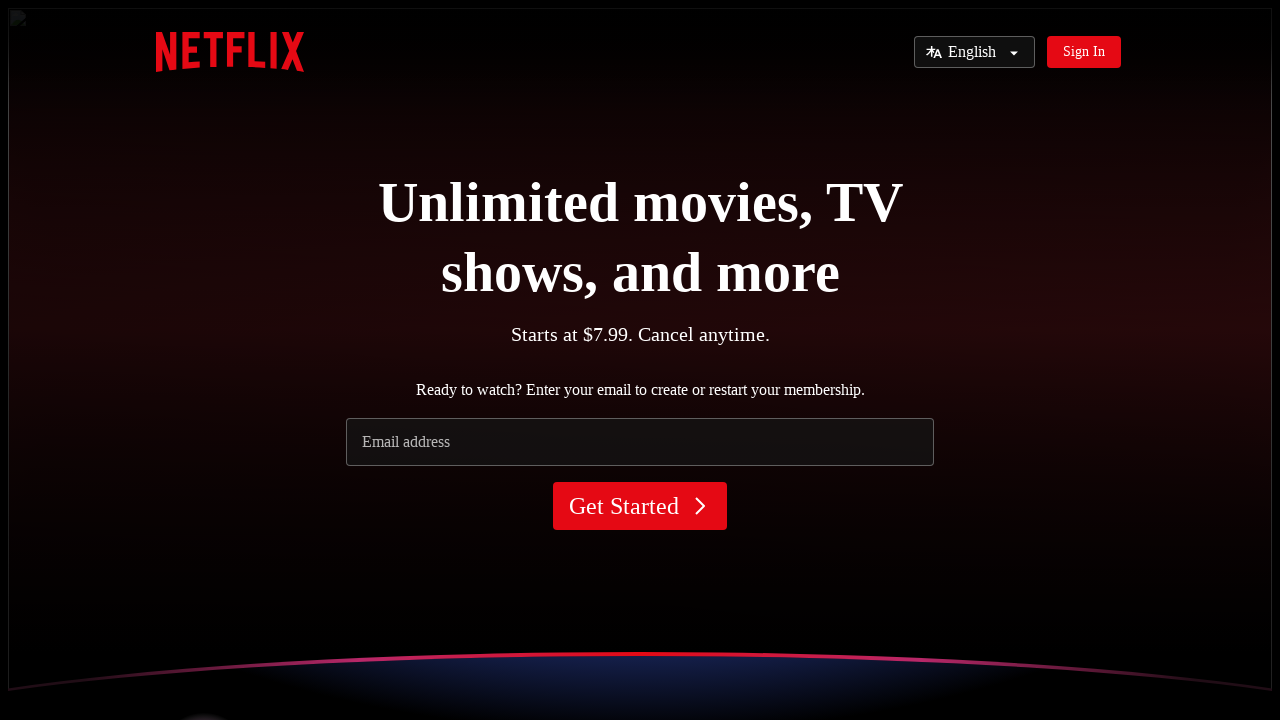

Set viewport to maximize window size (1920x1080)
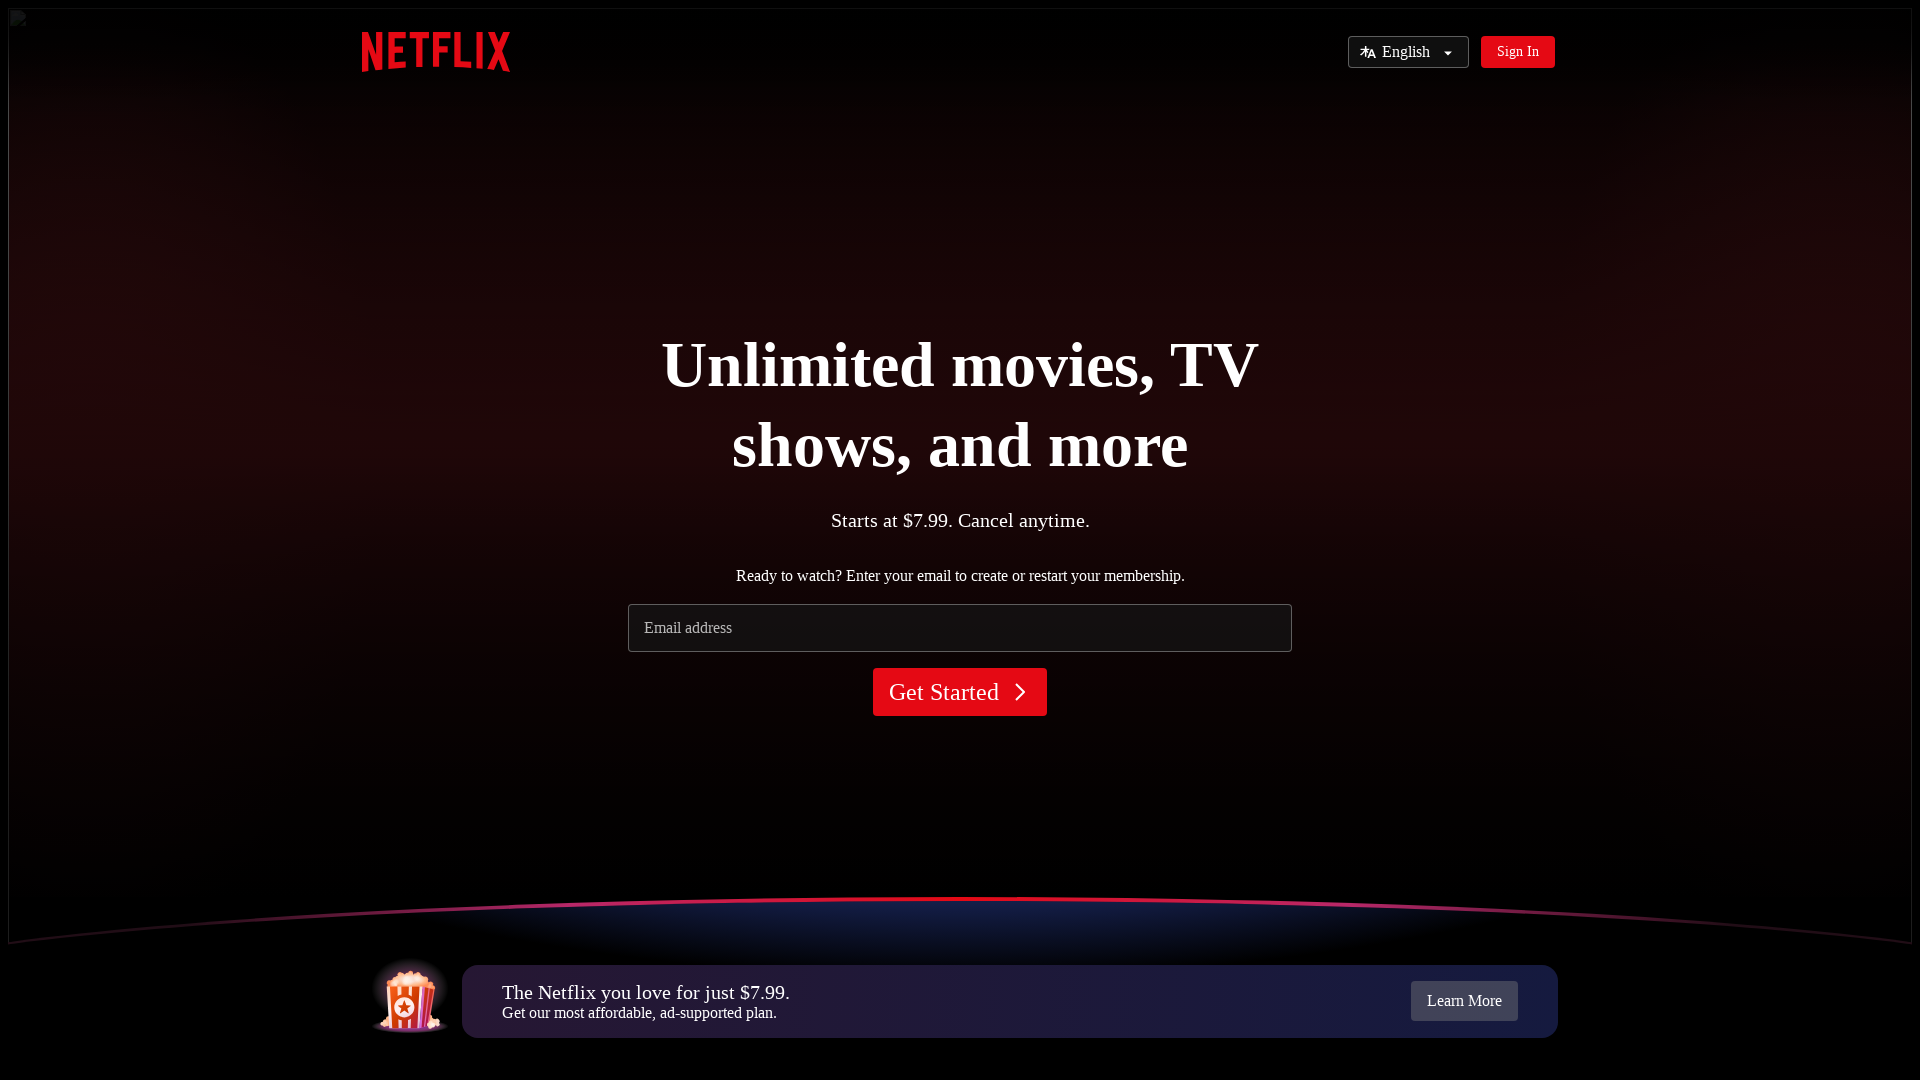

Set viewport to fullscreen-like size (1920x1080)
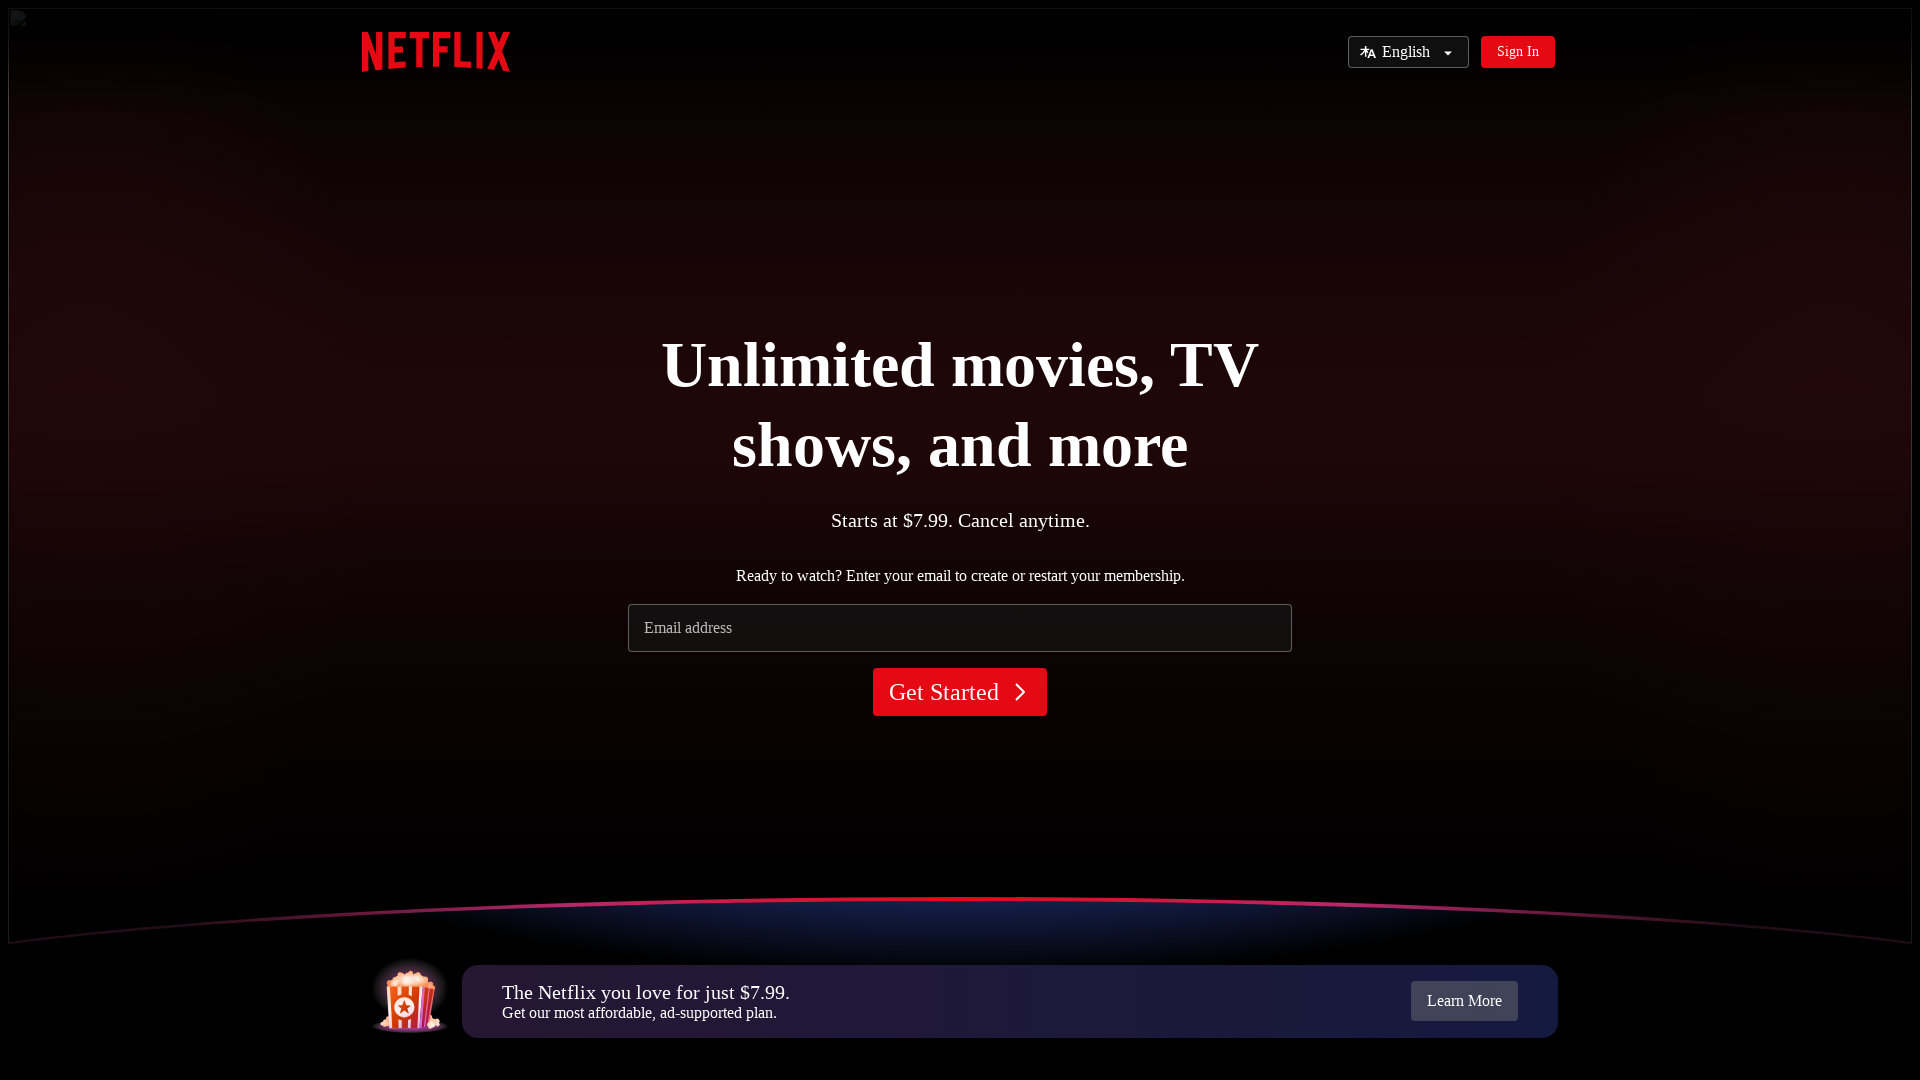

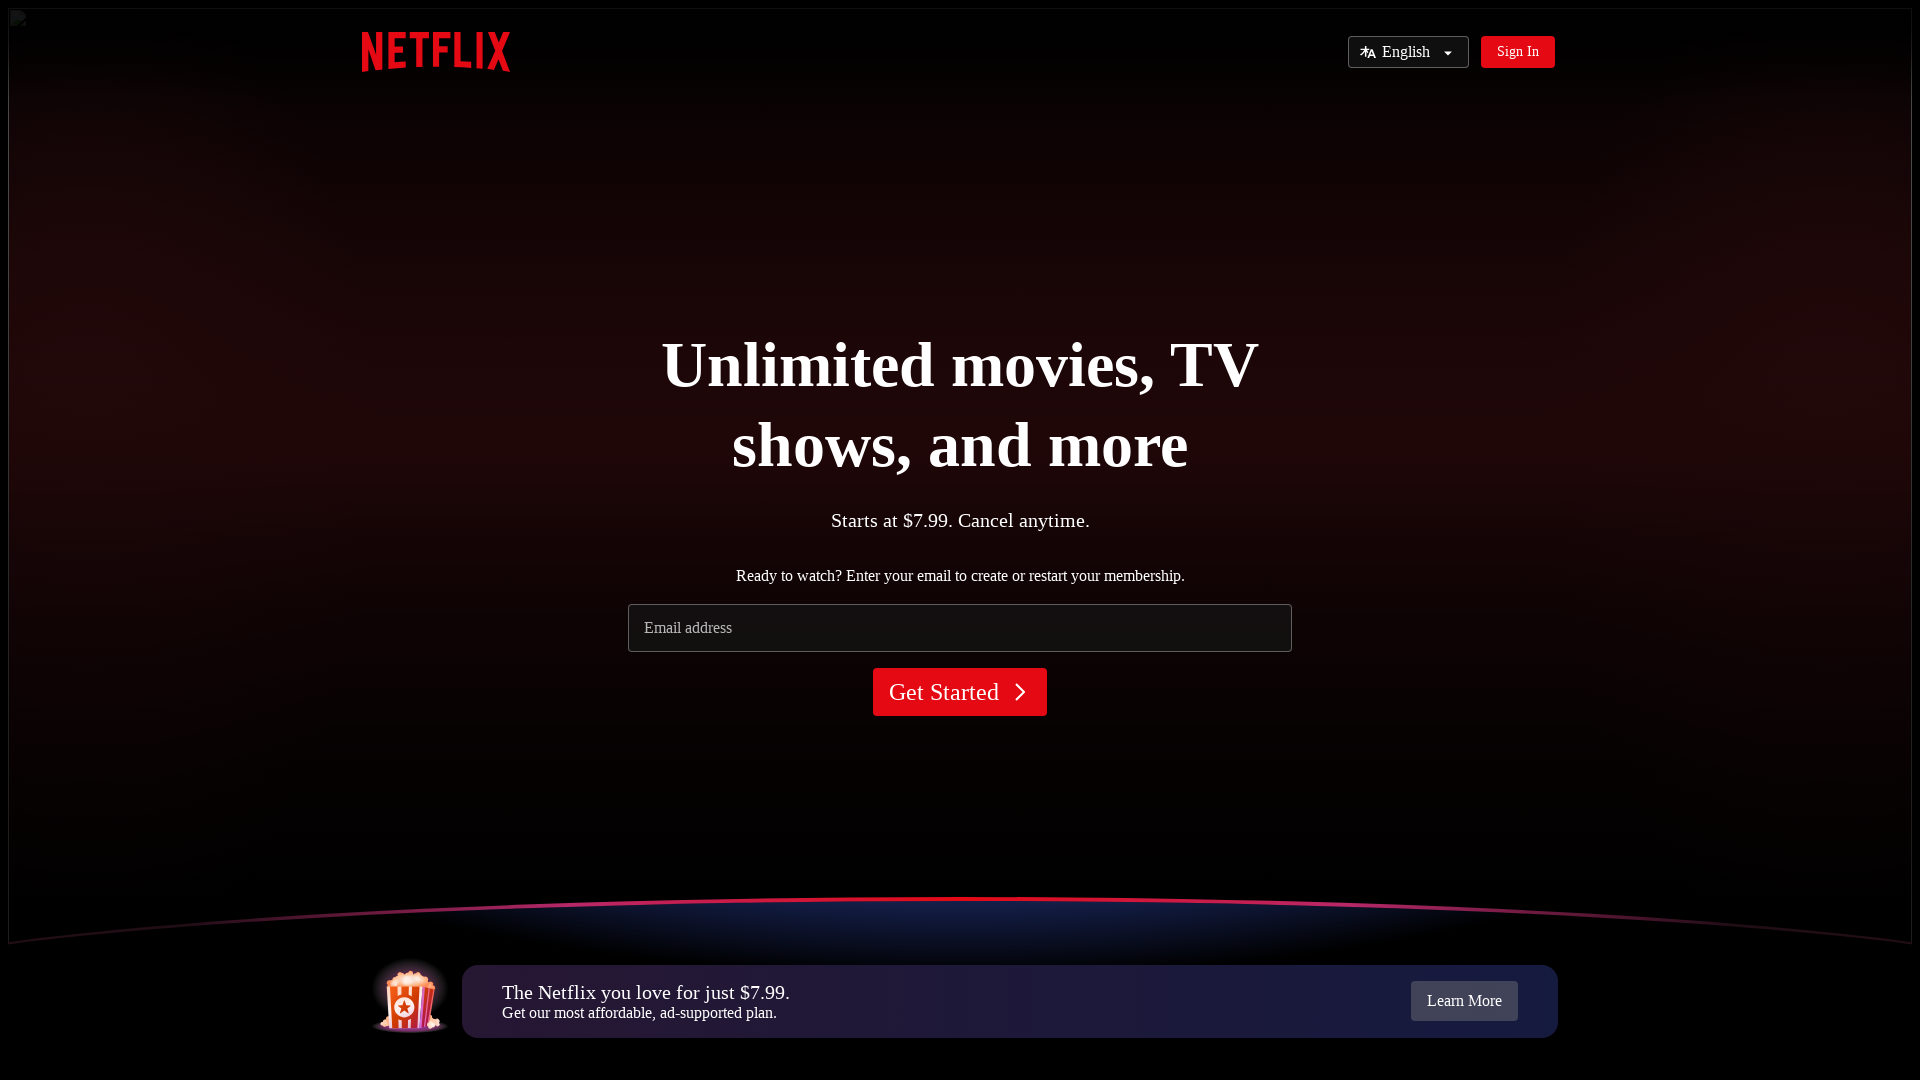